Tests hovering over the Add-ons menu on SpiceJet website to reveal dropdown options

Starting URL: https://www.spicejet.com/

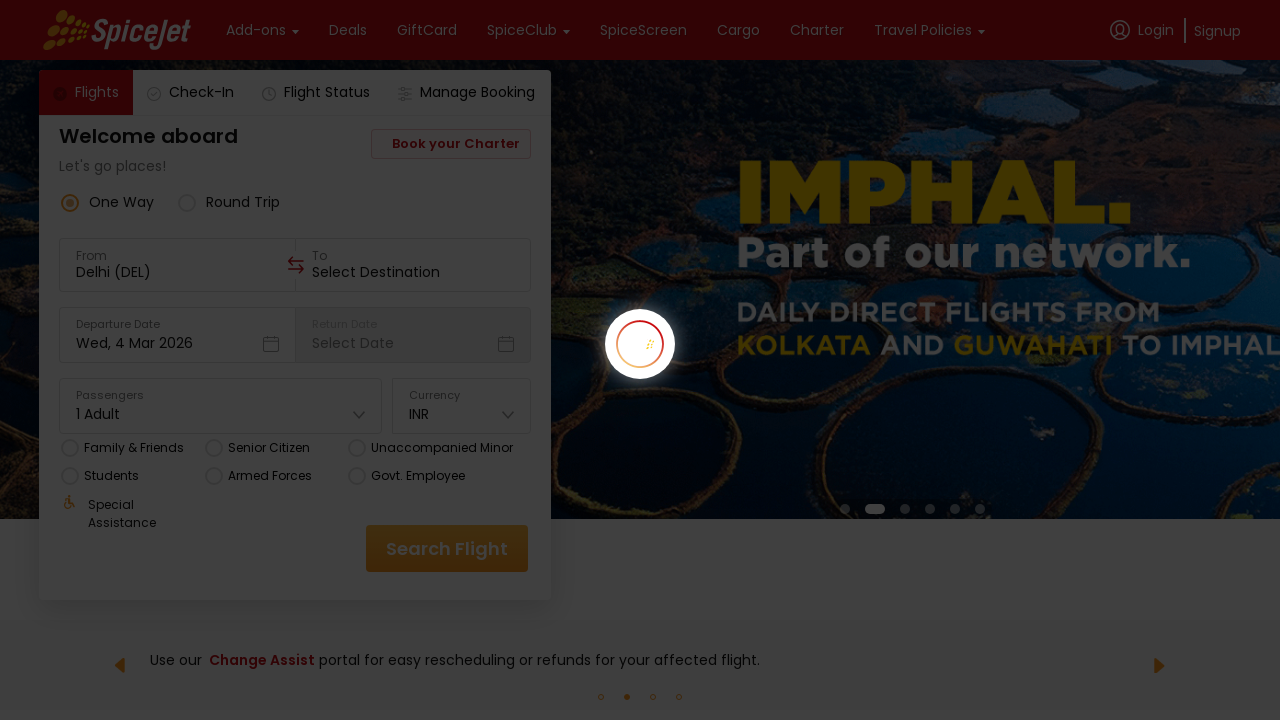

Waited for page to load with networkidle state
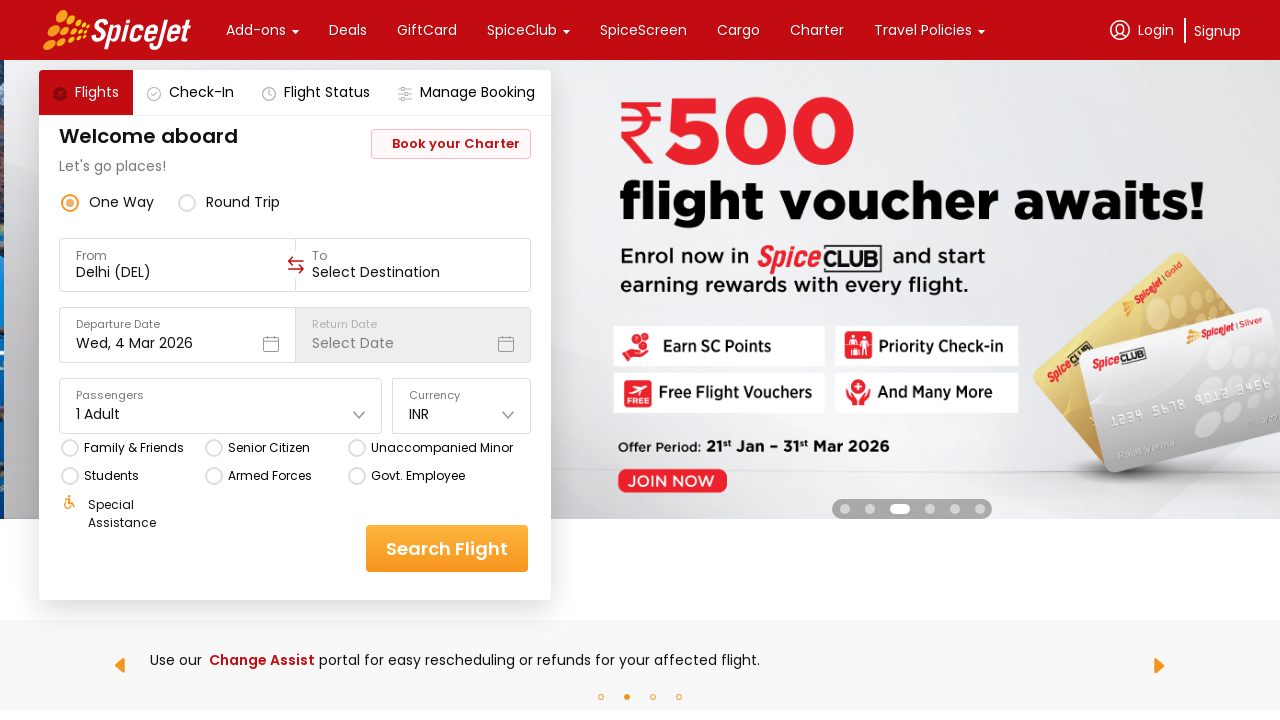

Hovered over Add-ons menu to reveal dropdown options at (256, 30) on xpath=//div[text()='Add-ons']
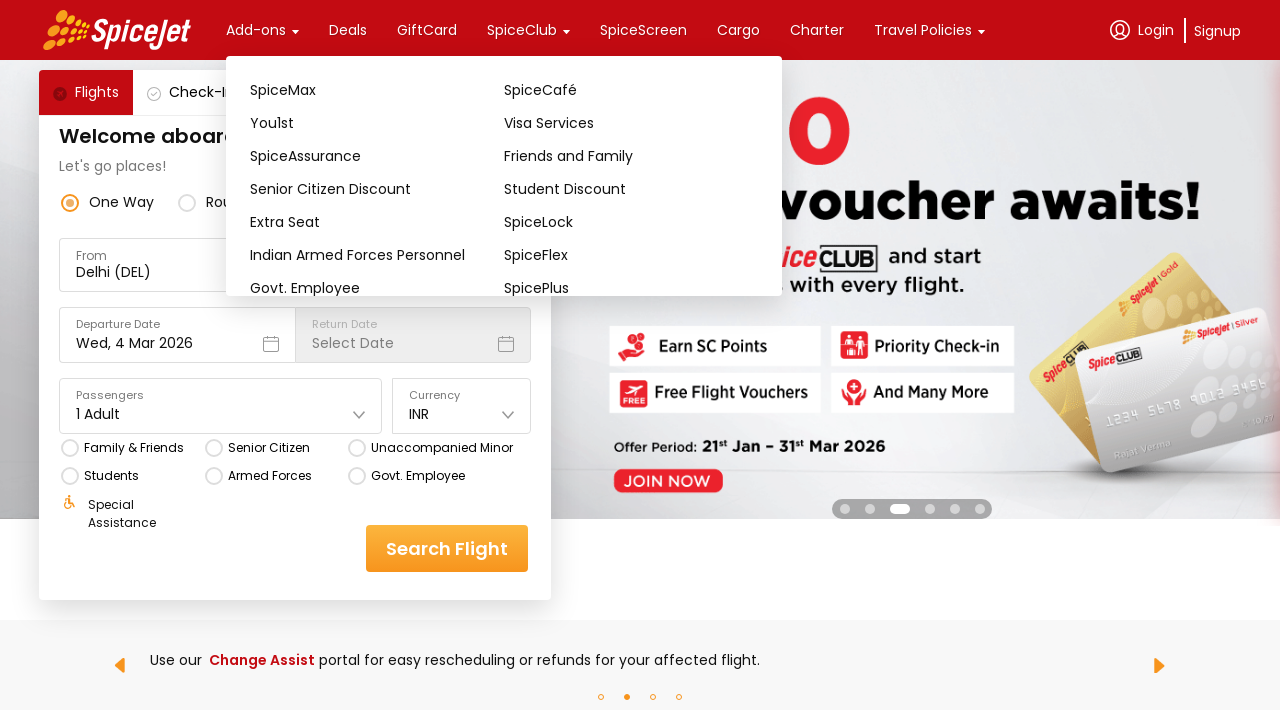

Dropdown menu items became visible after hover
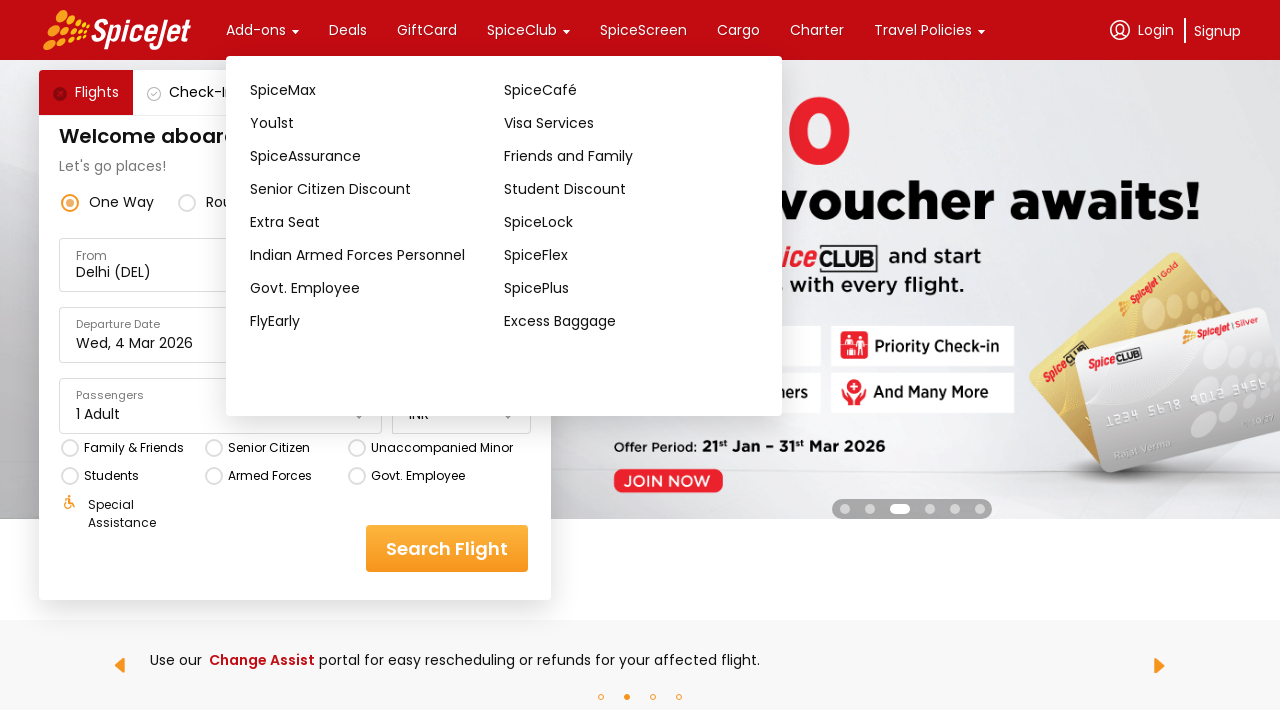

Retrieved all dropdown menu items from the Add-ons menu
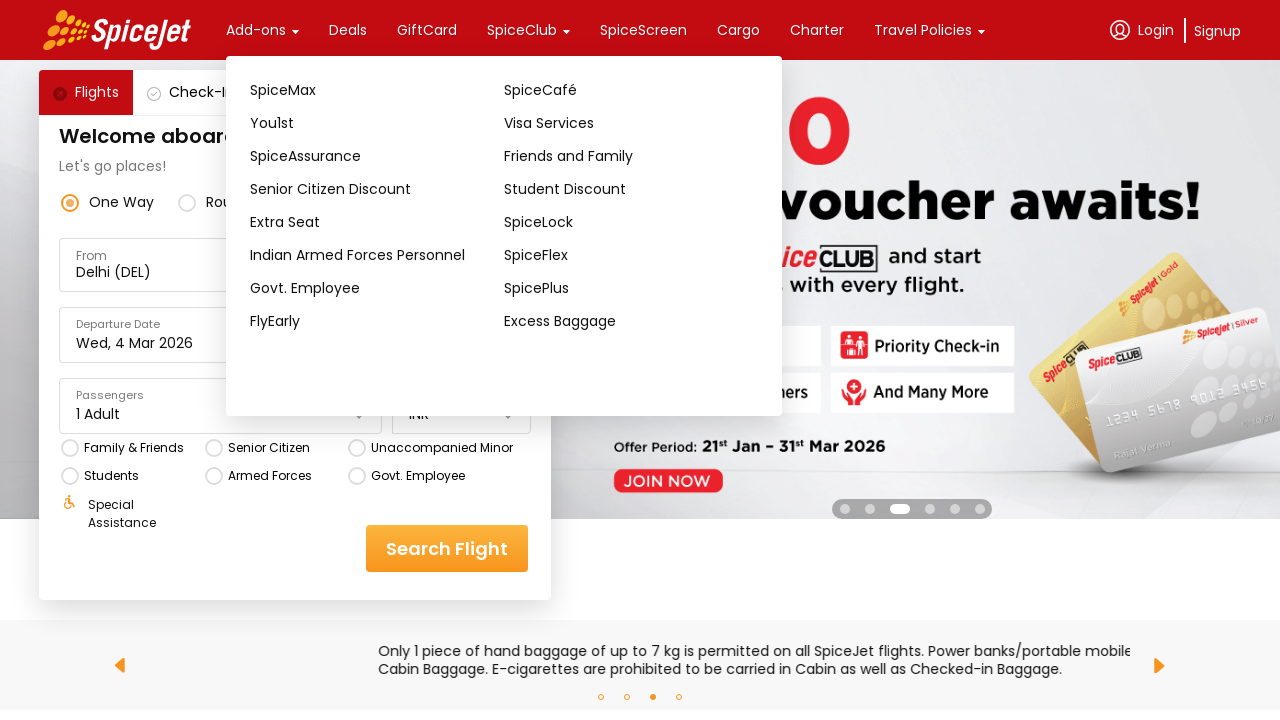

Verified dropdown item is visible
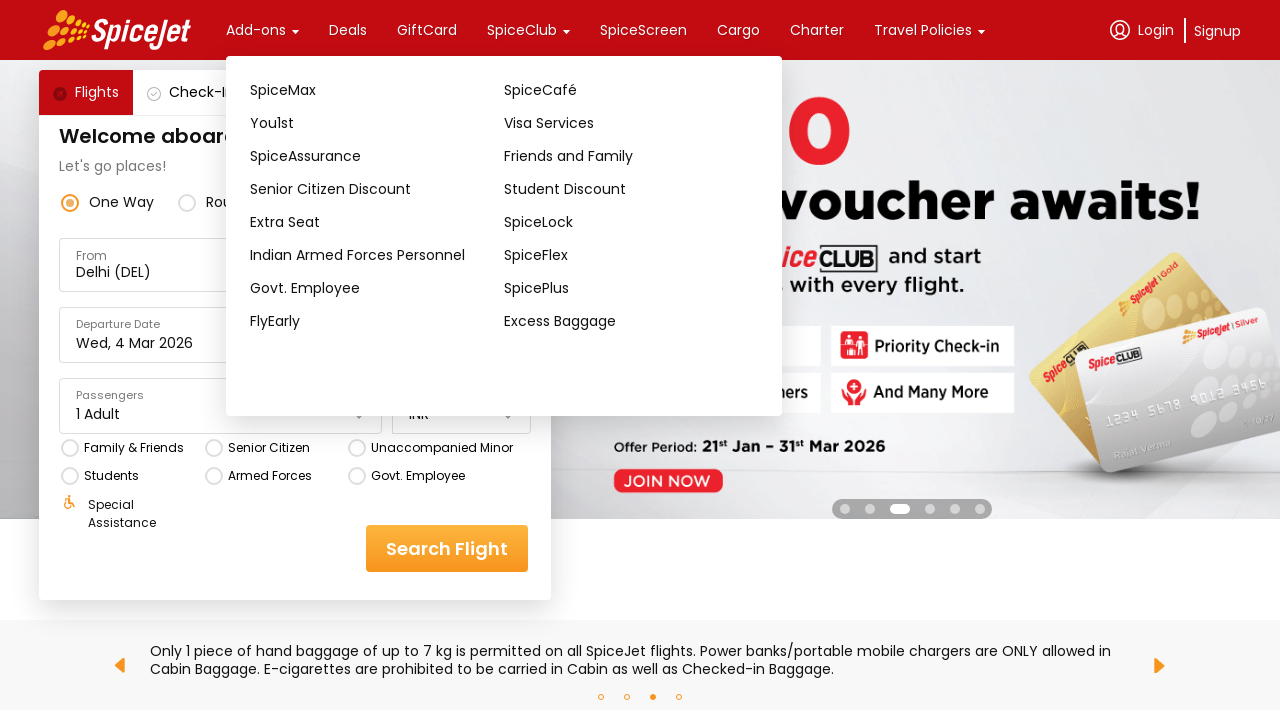

Verified dropdown item is visible
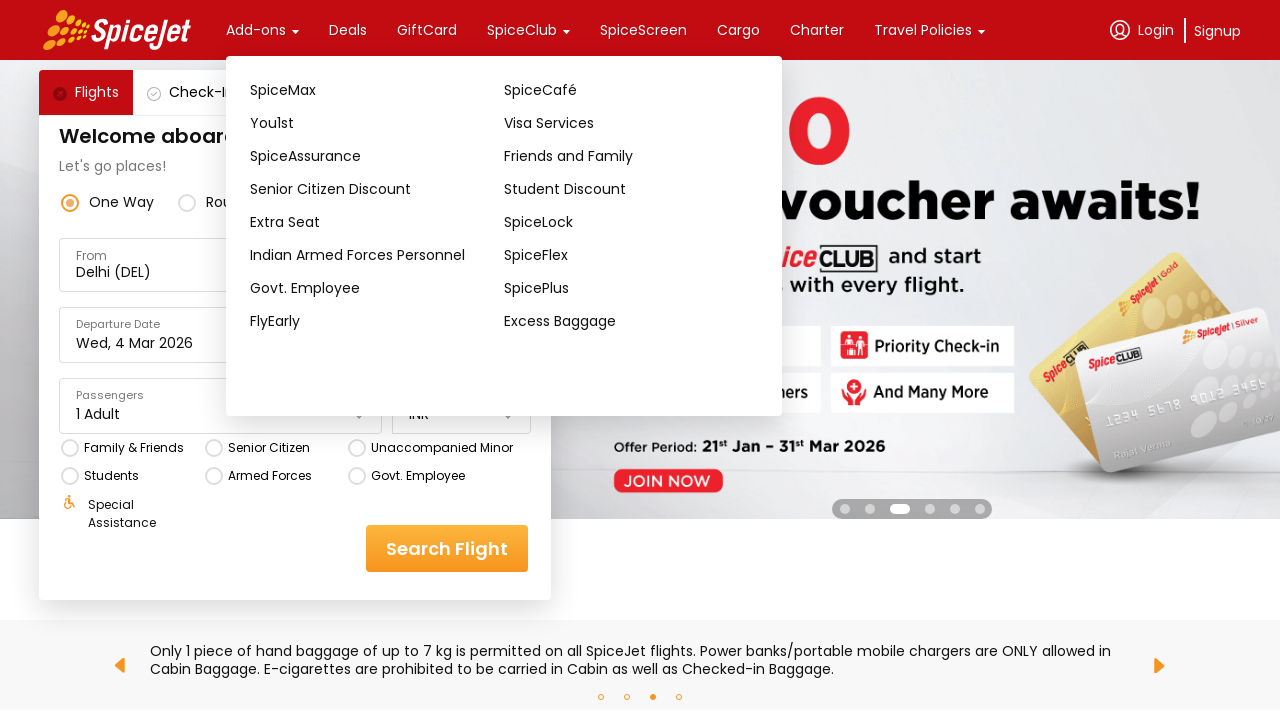

Verified dropdown item is visible
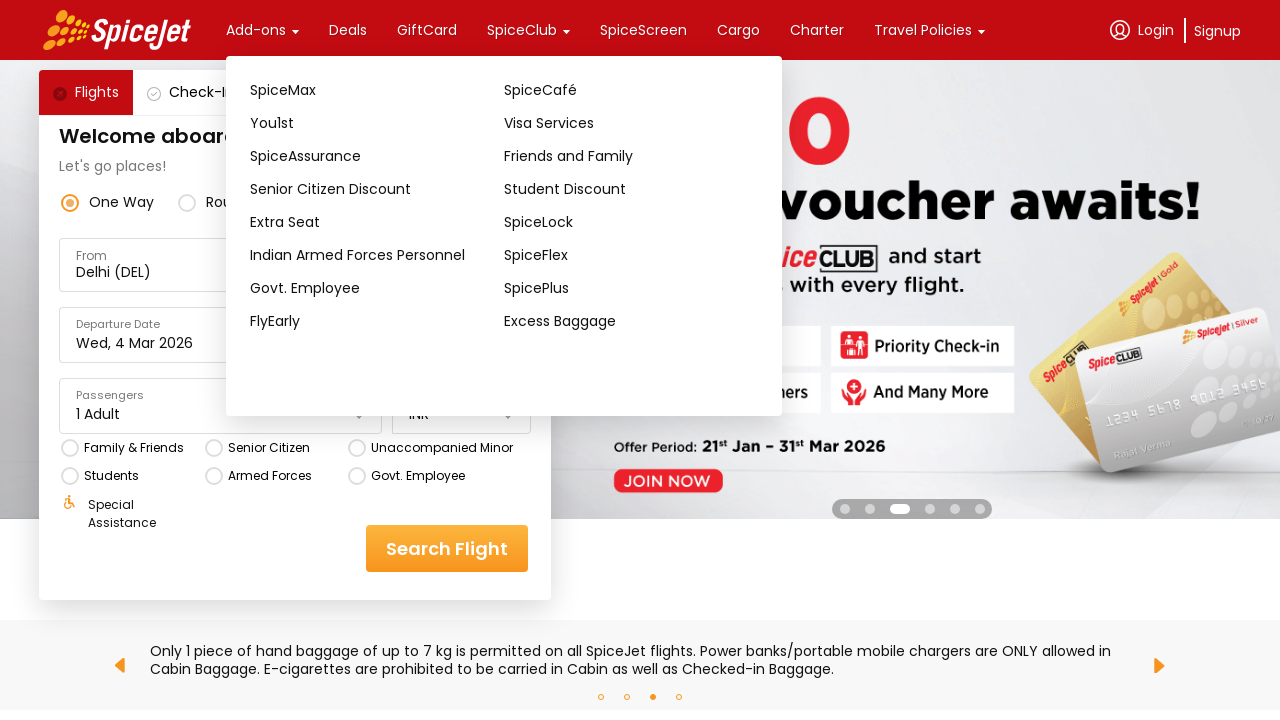

Verified dropdown item is visible
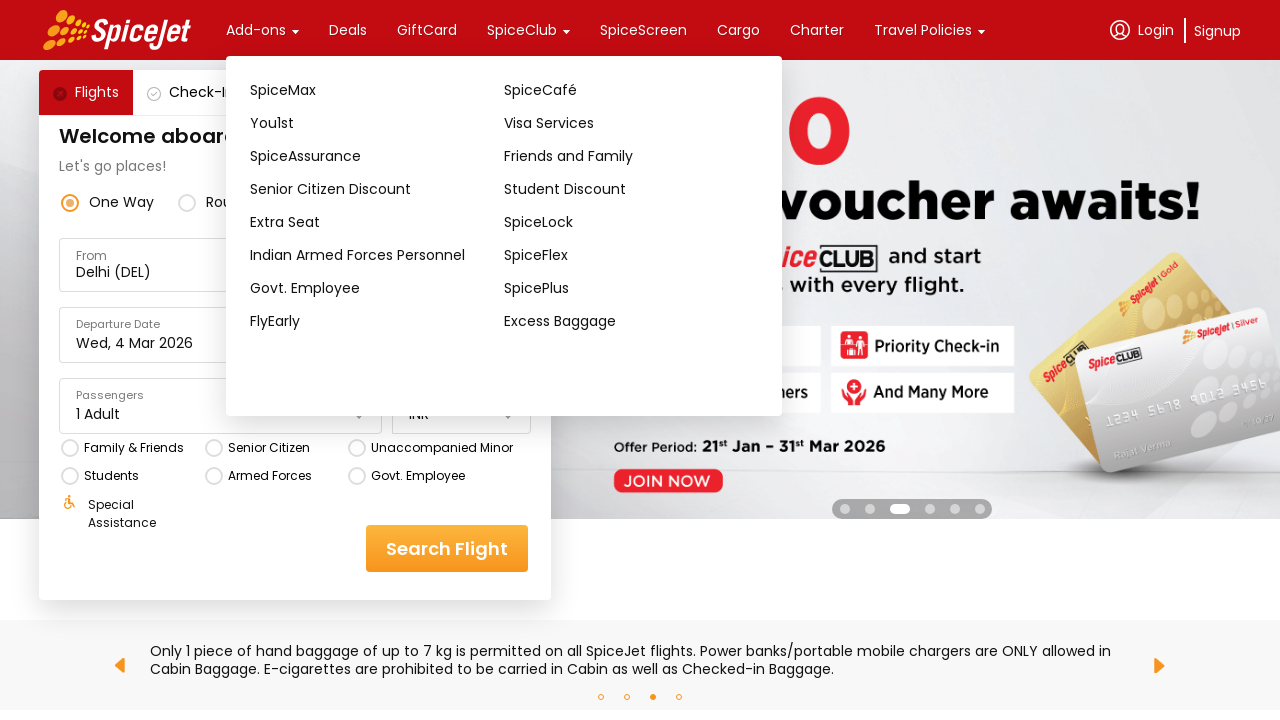

Verified dropdown item is visible
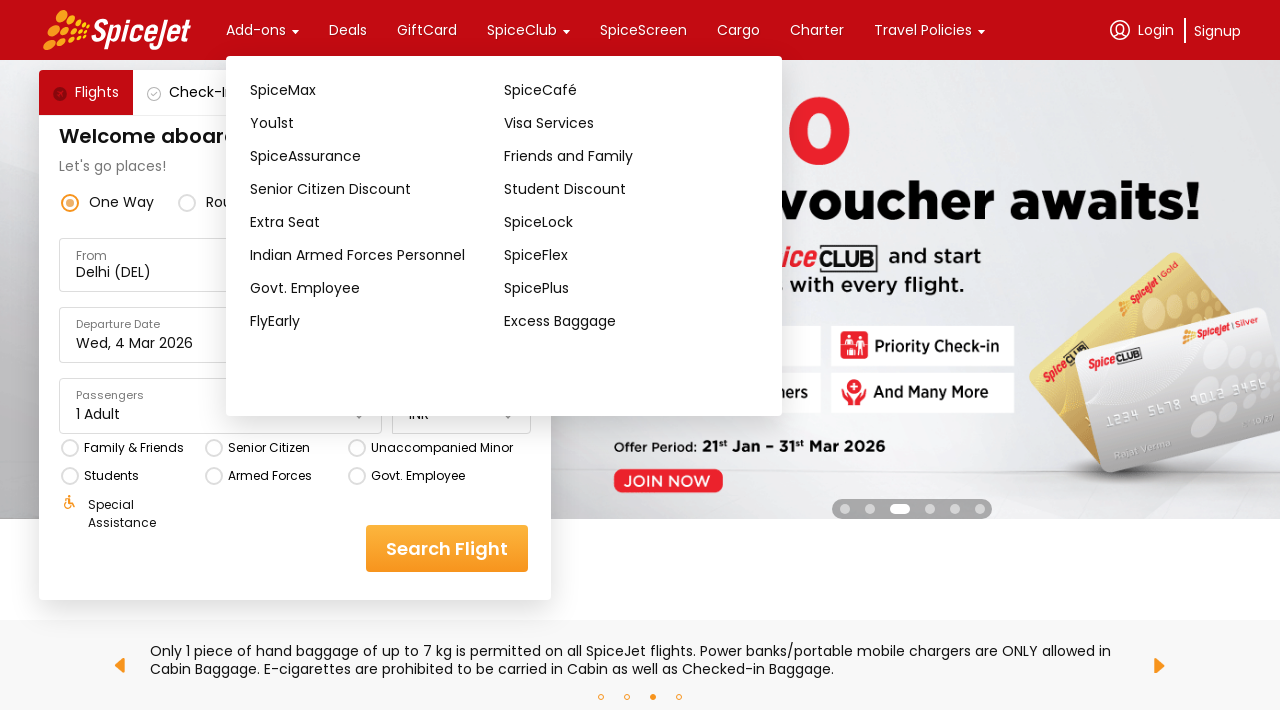

Verified dropdown item is visible
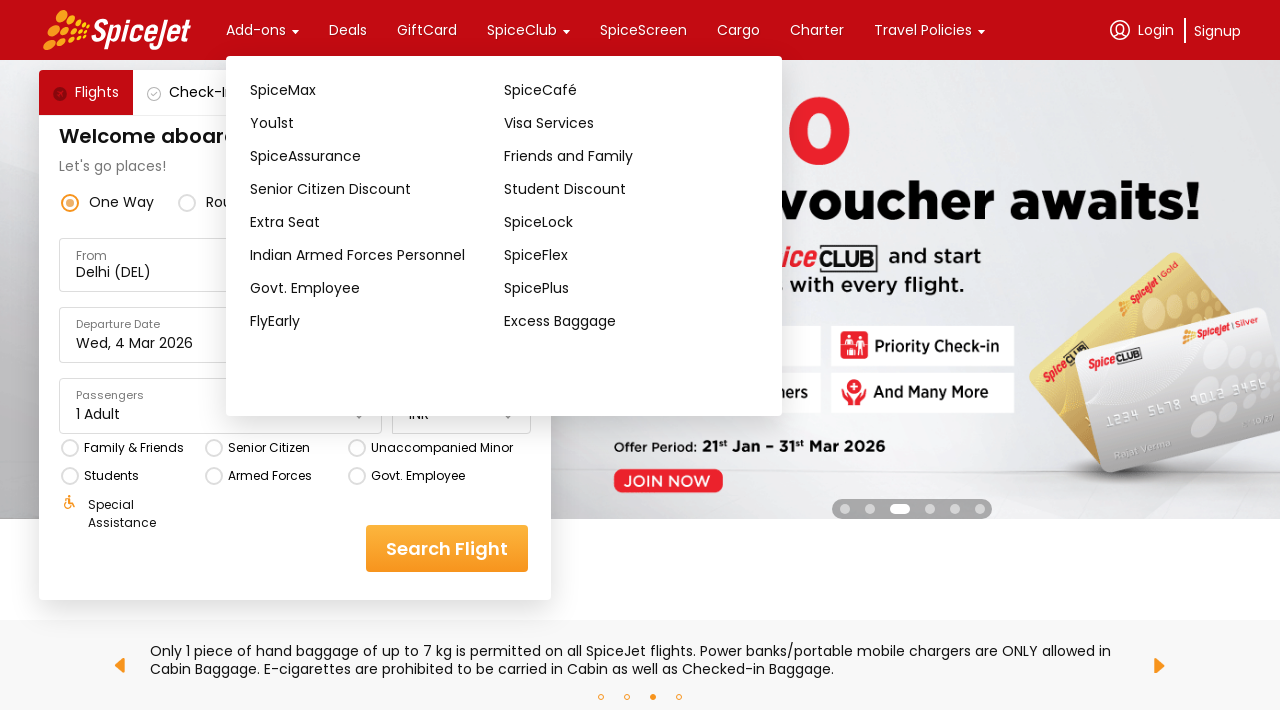

Verified dropdown item is visible
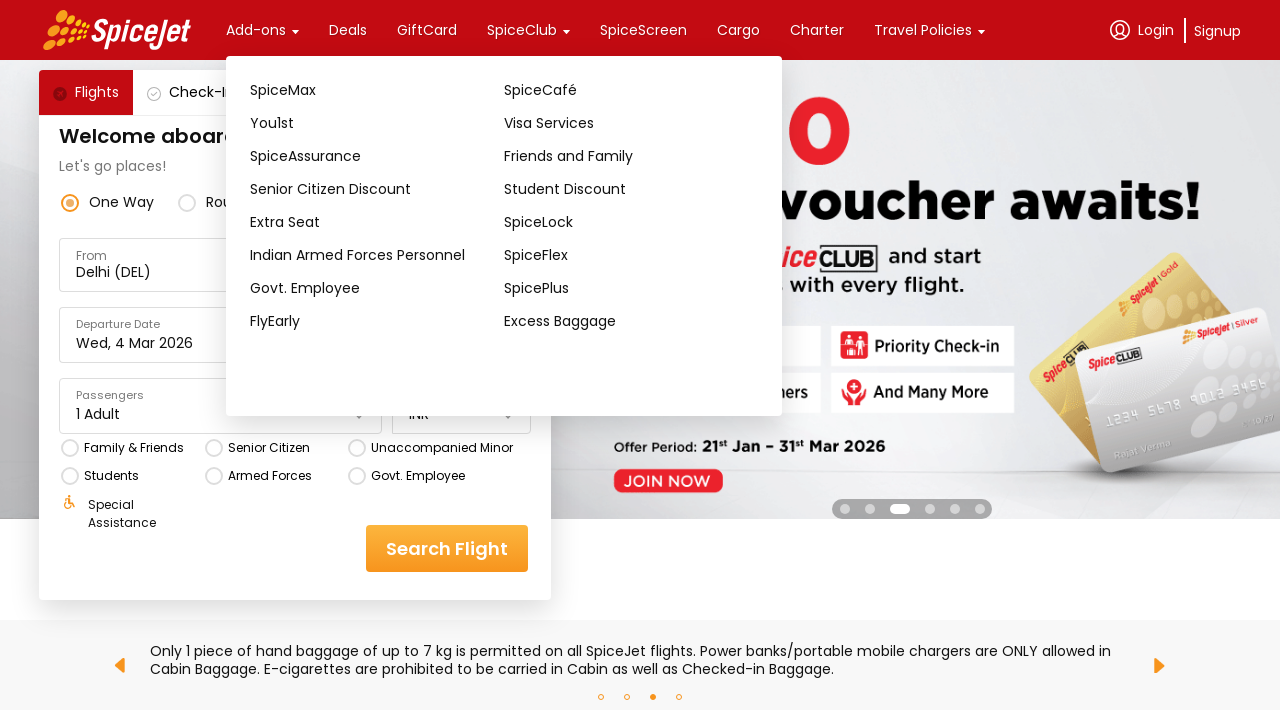

Verified dropdown item is visible
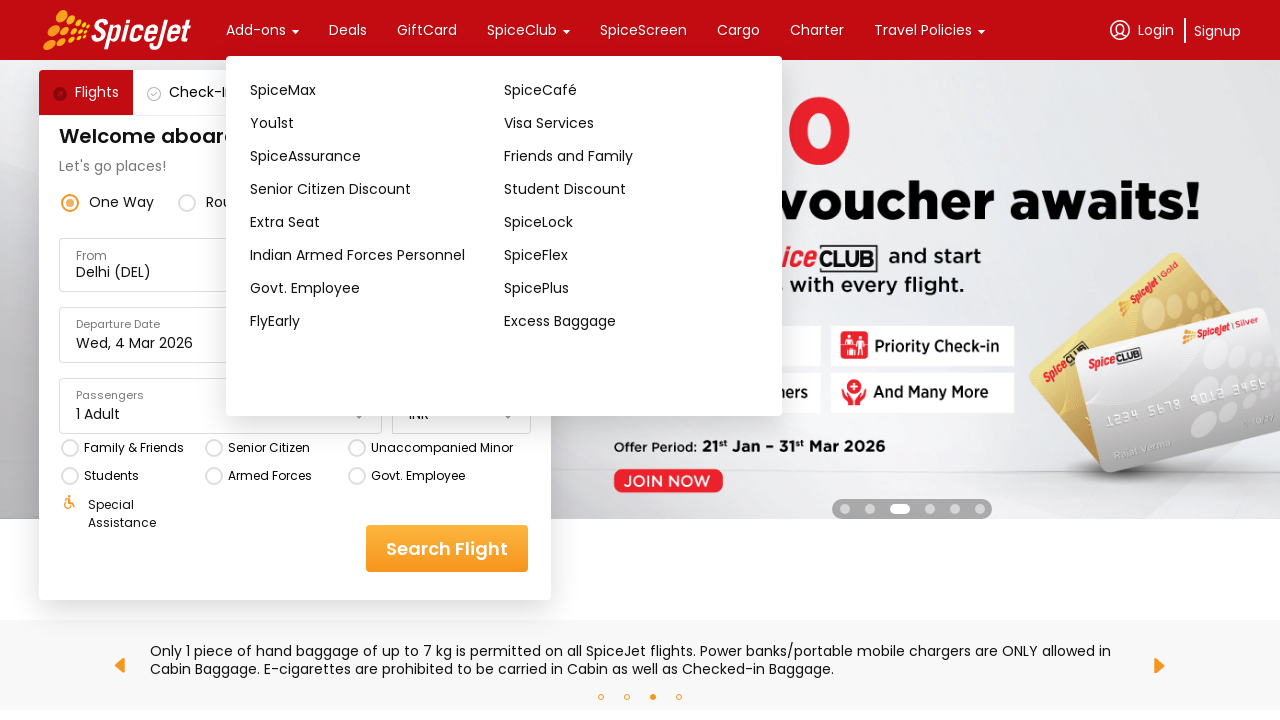

Verified dropdown item is visible
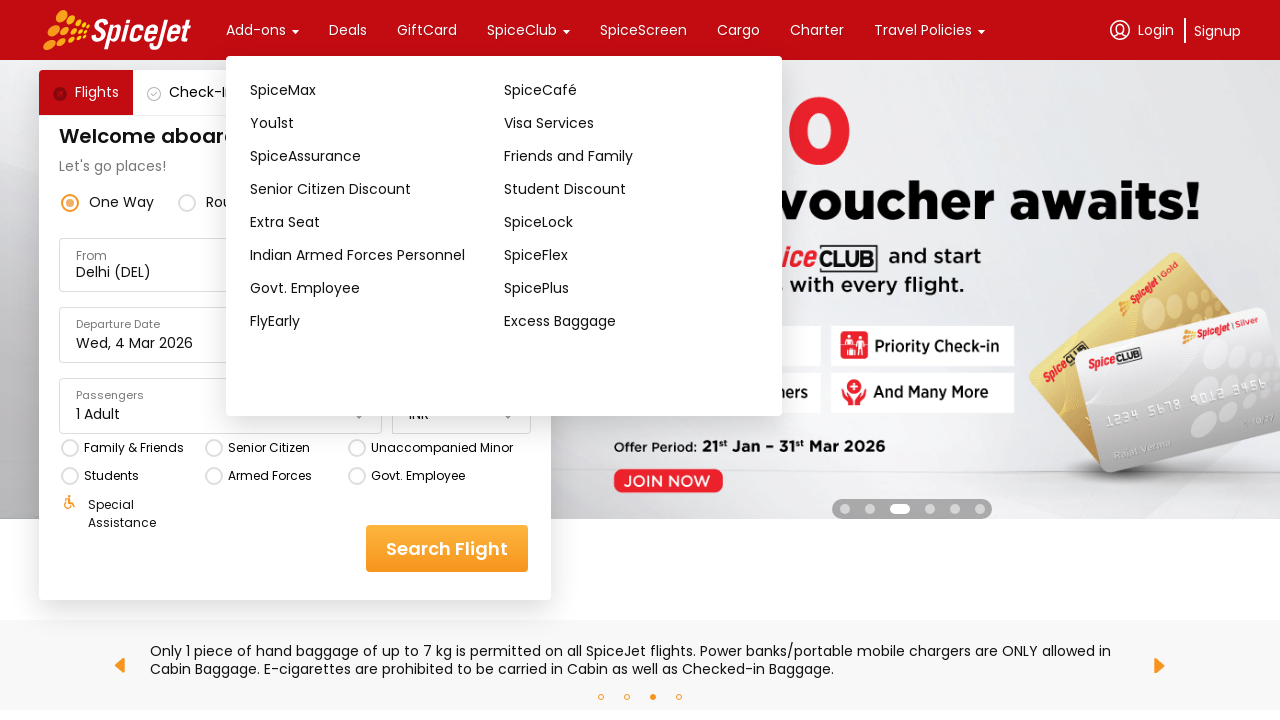

Verified dropdown item is visible
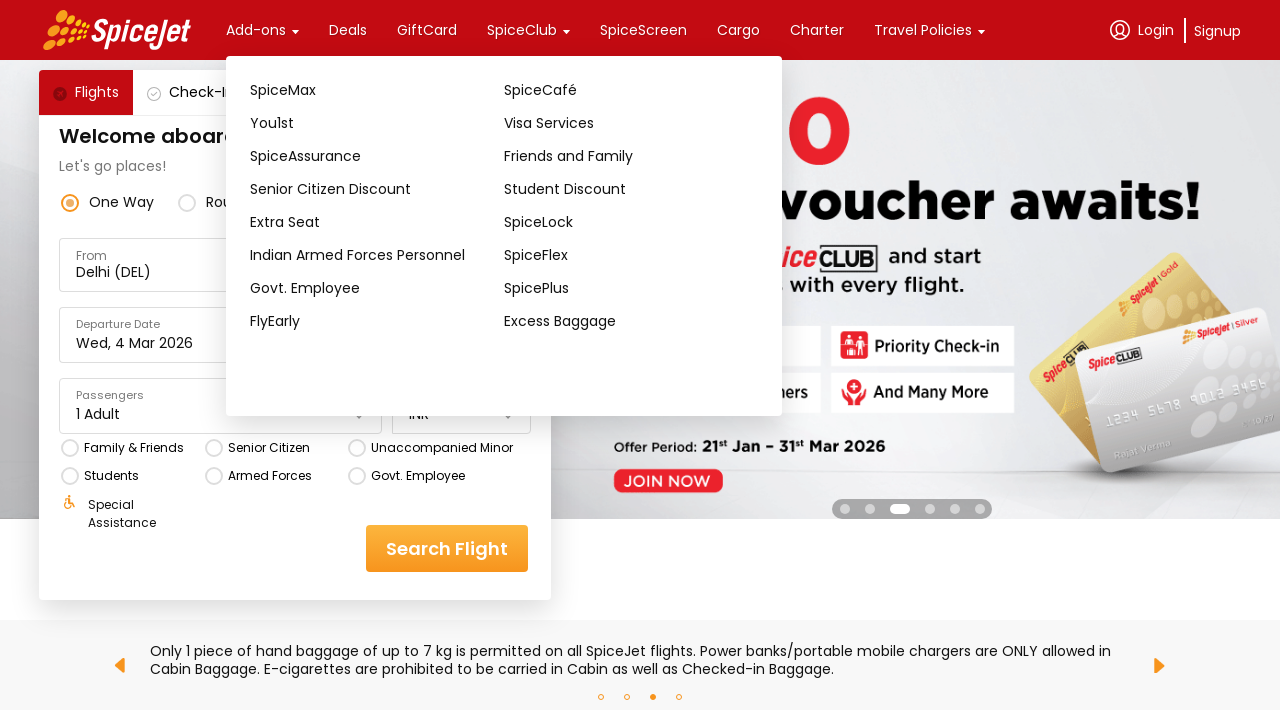

Verified dropdown item is visible
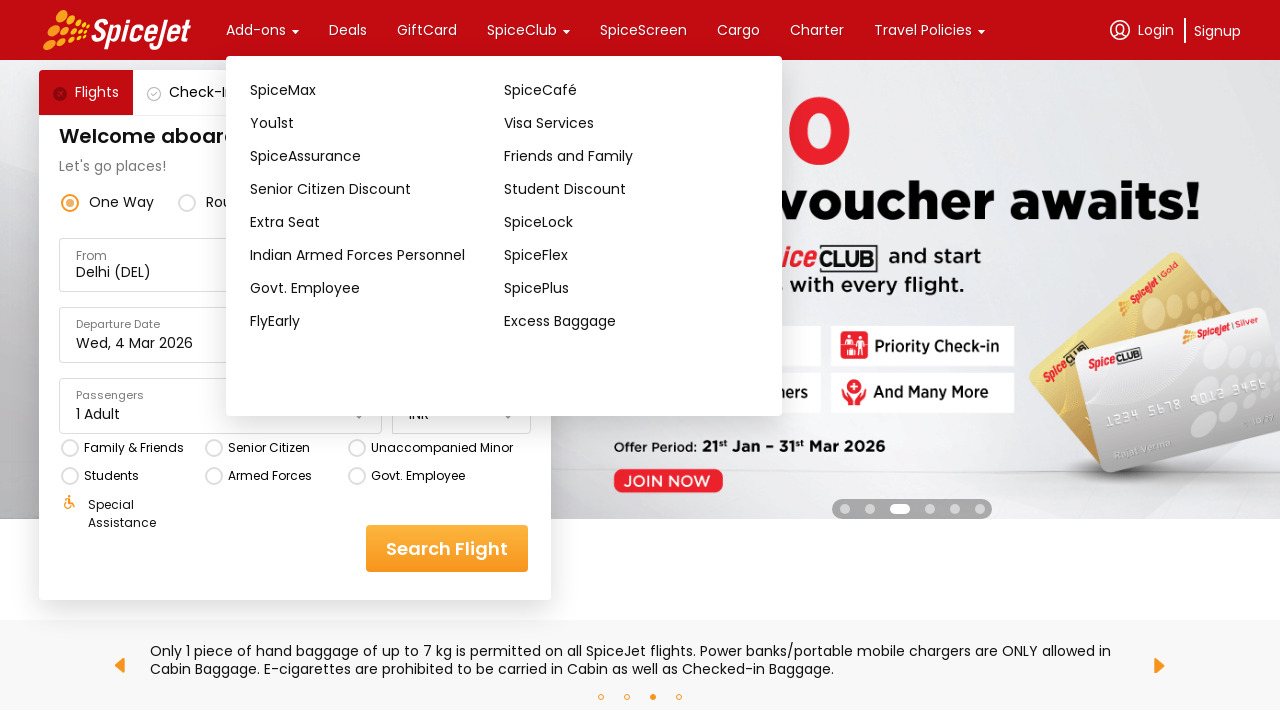

Verified dropdown item is visible
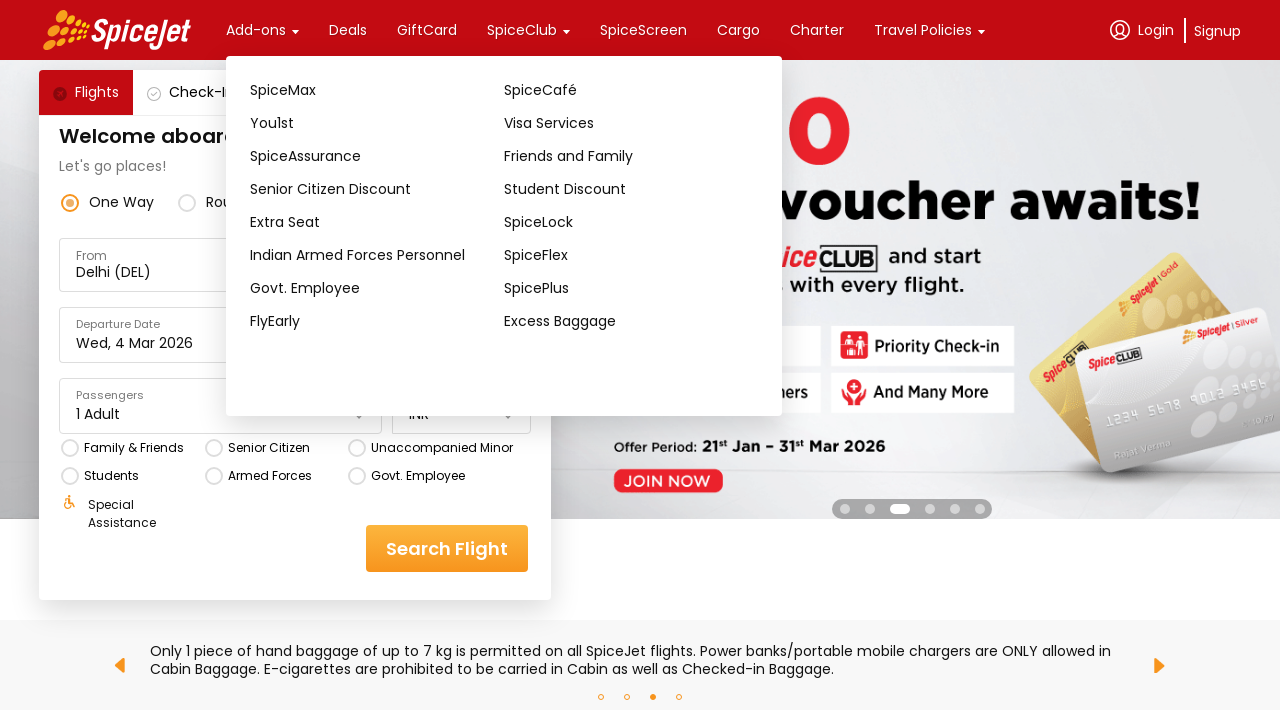

Verified dropdown item is visible
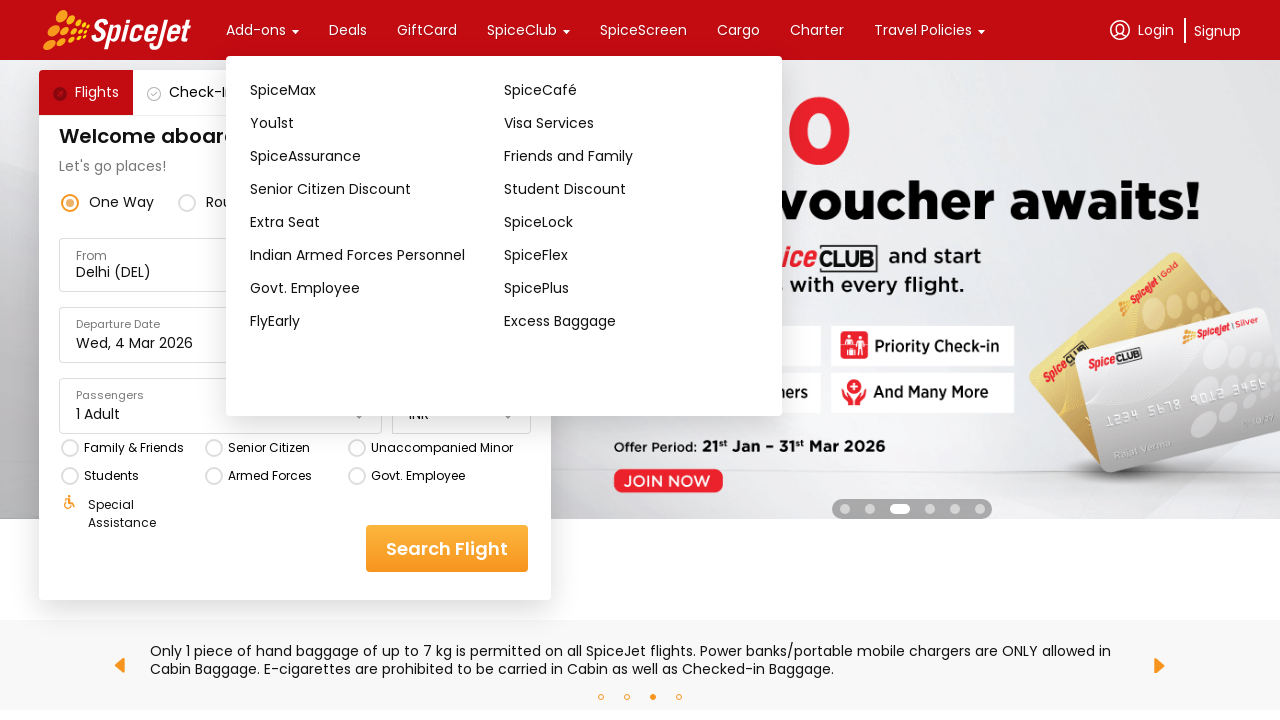

Verified dropdown item is visible
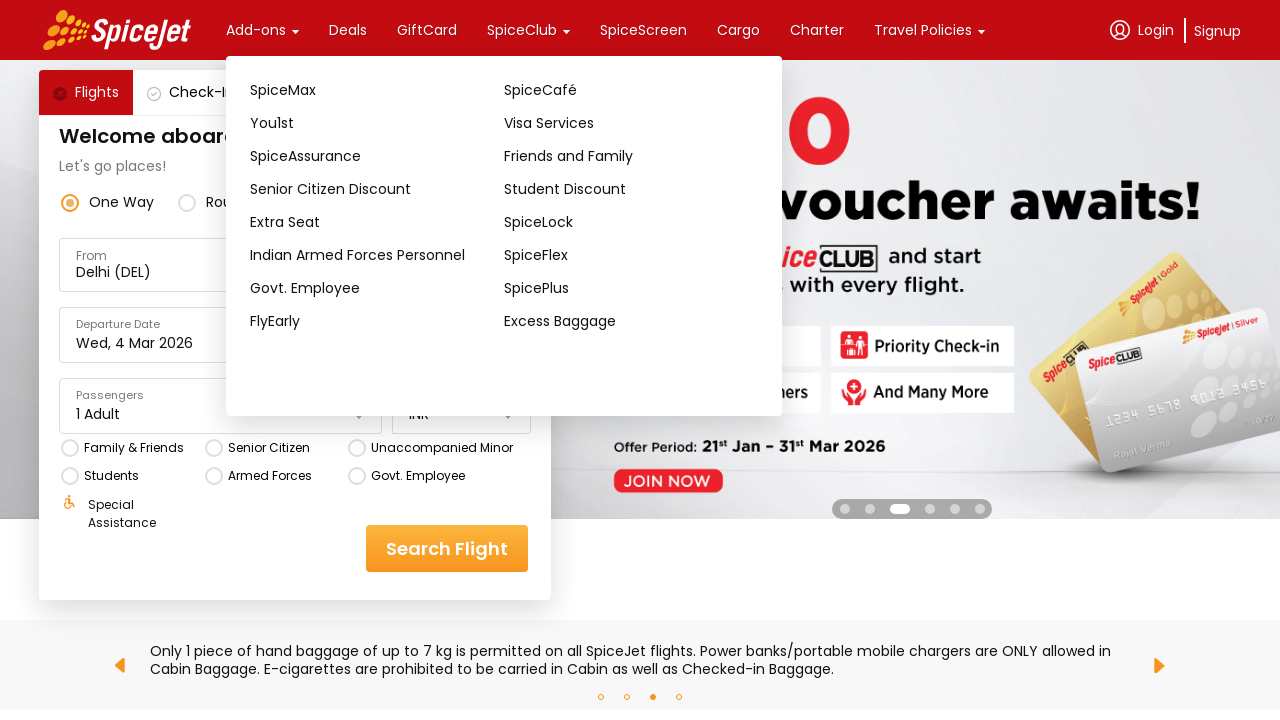

Verified dropdown item is visible
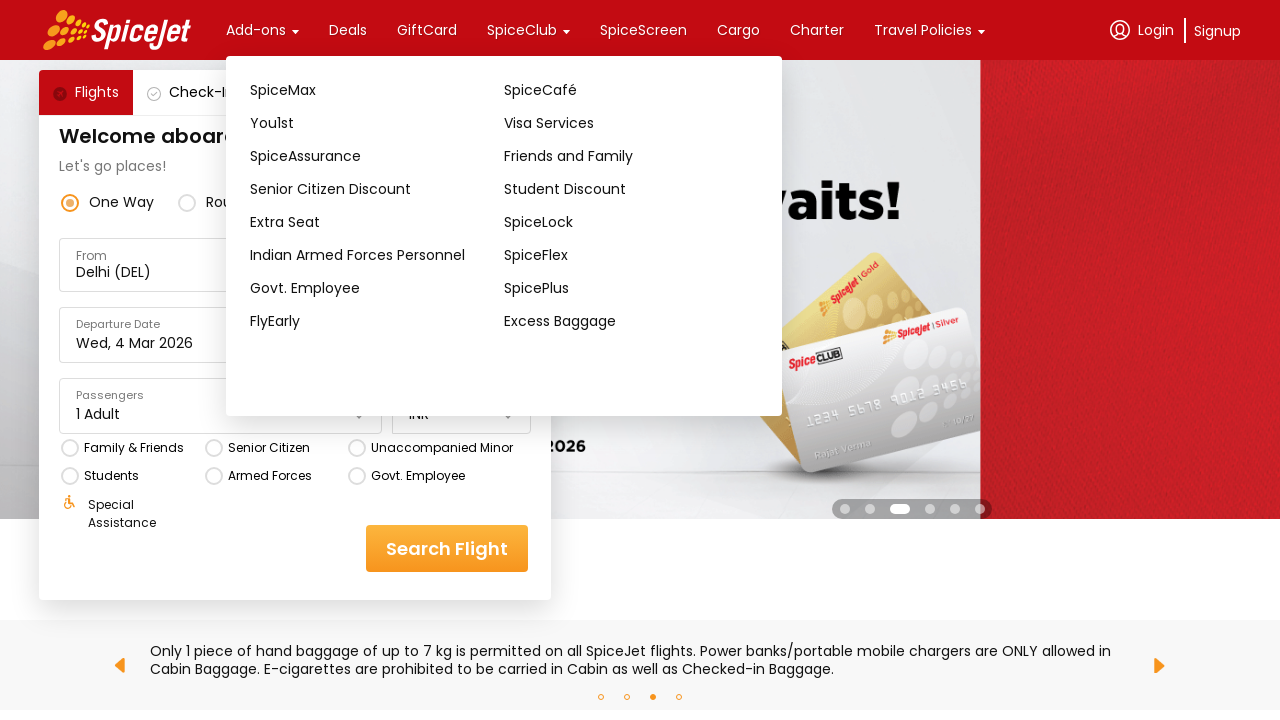

Verified dropdown item is visible
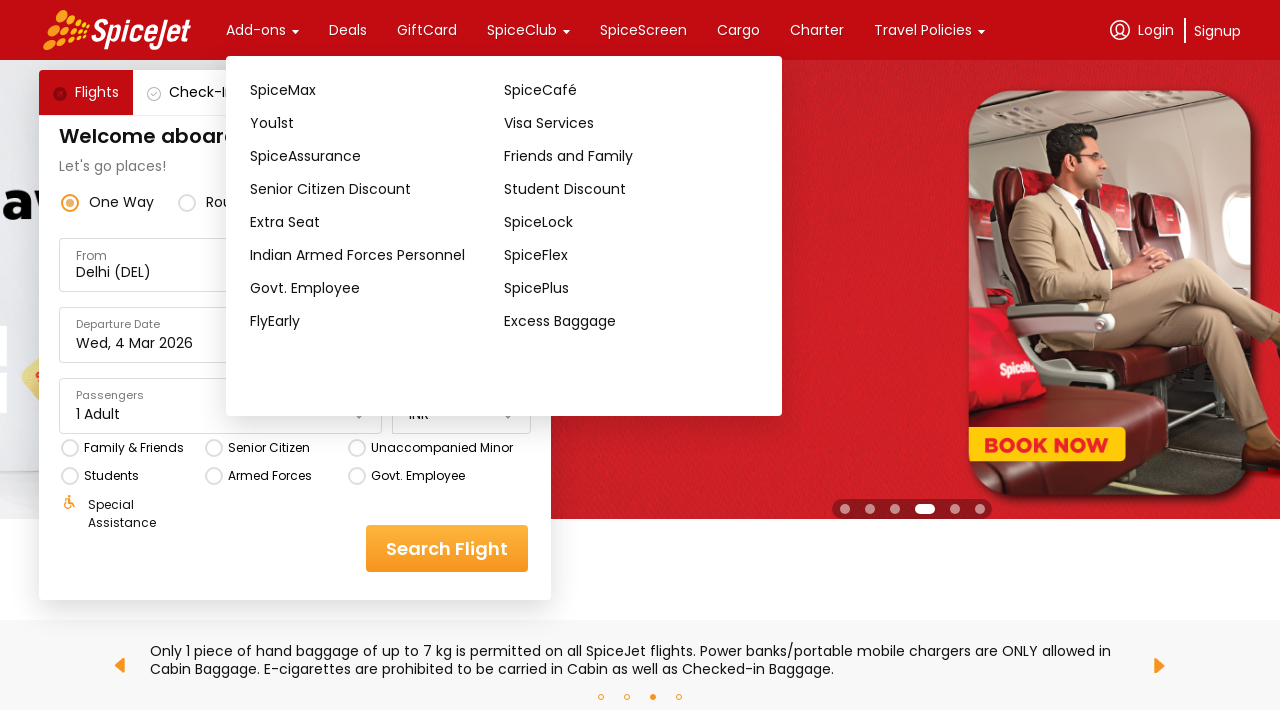

Verified dropdown item is visible
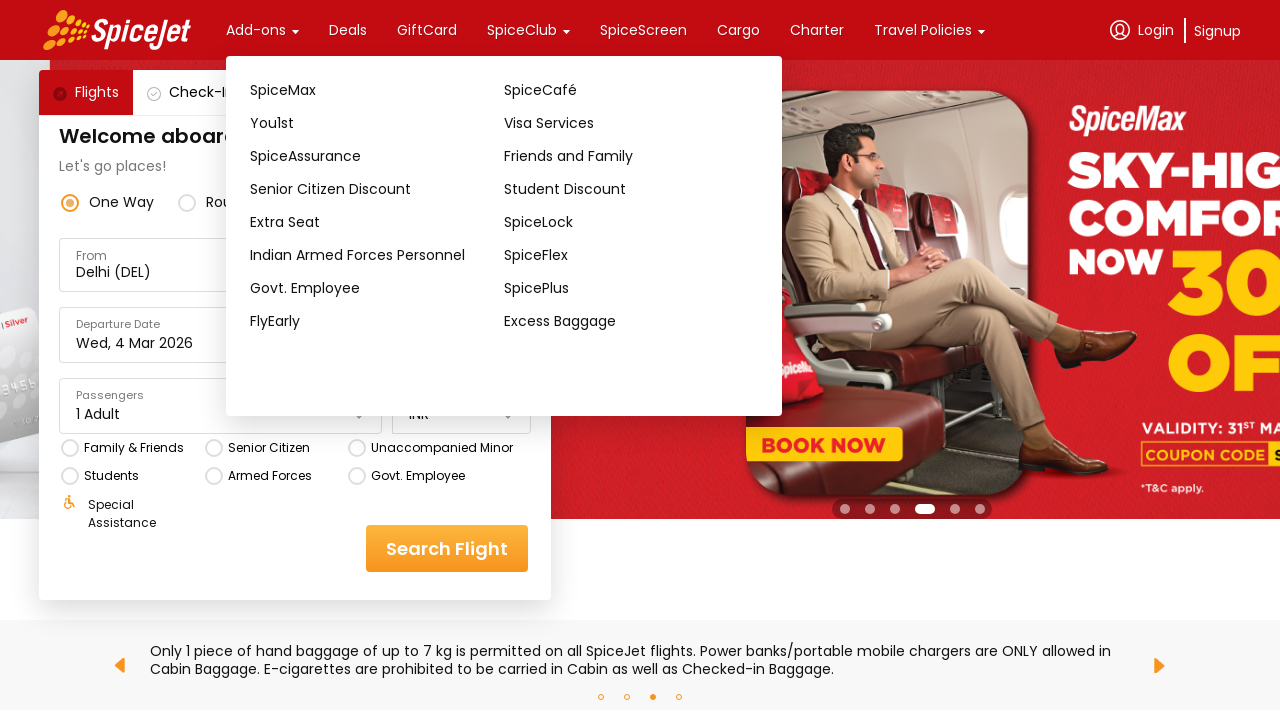

Verified dropdown item is visible
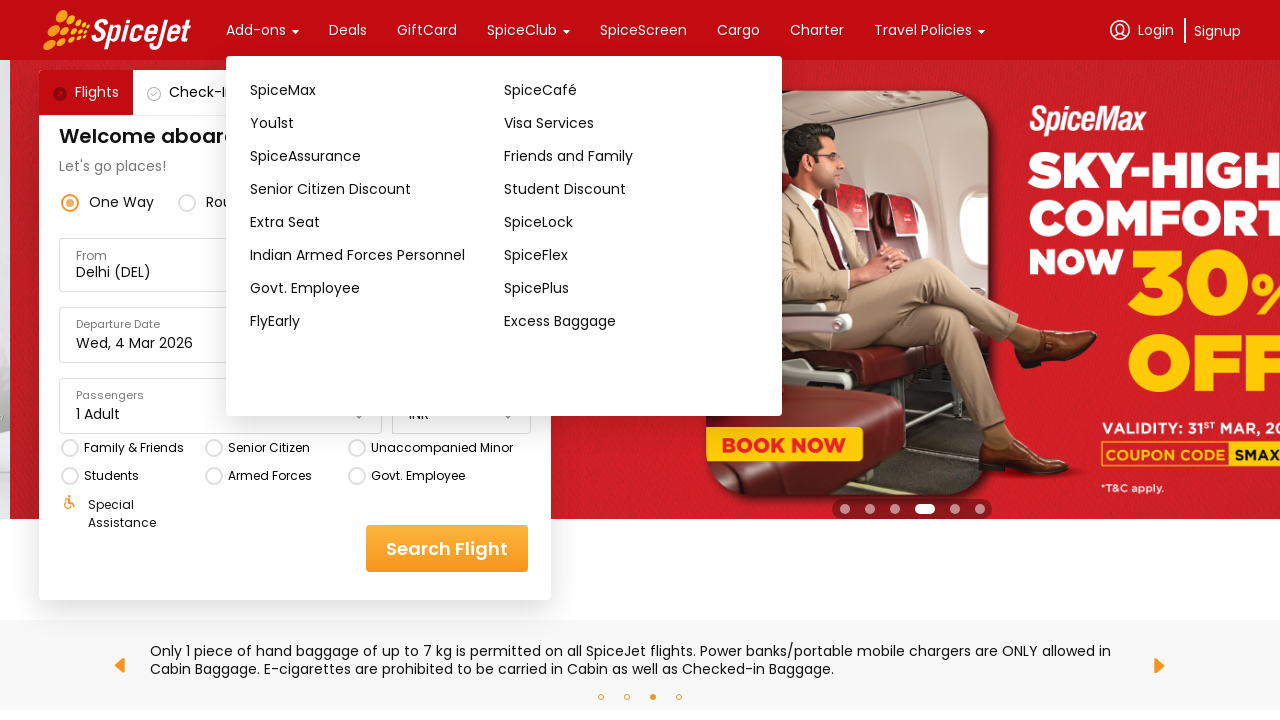

Verified dropdown item is visible
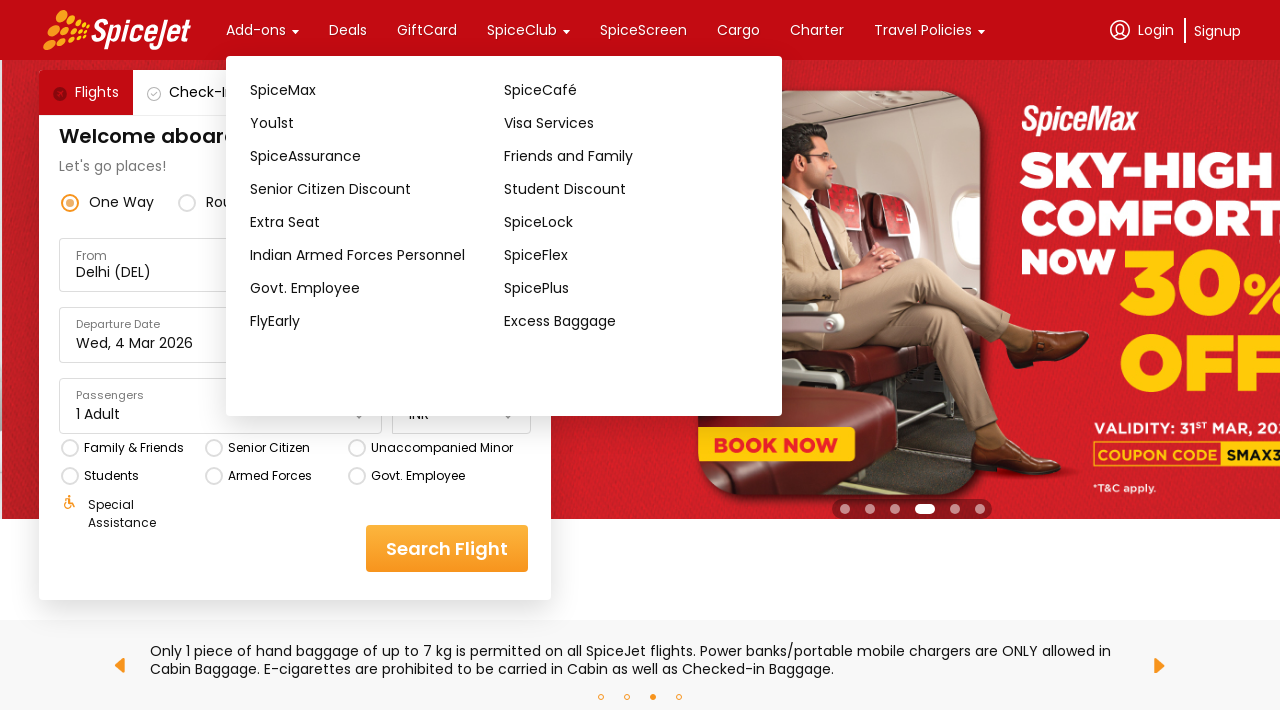

Verified dropdown item is visible
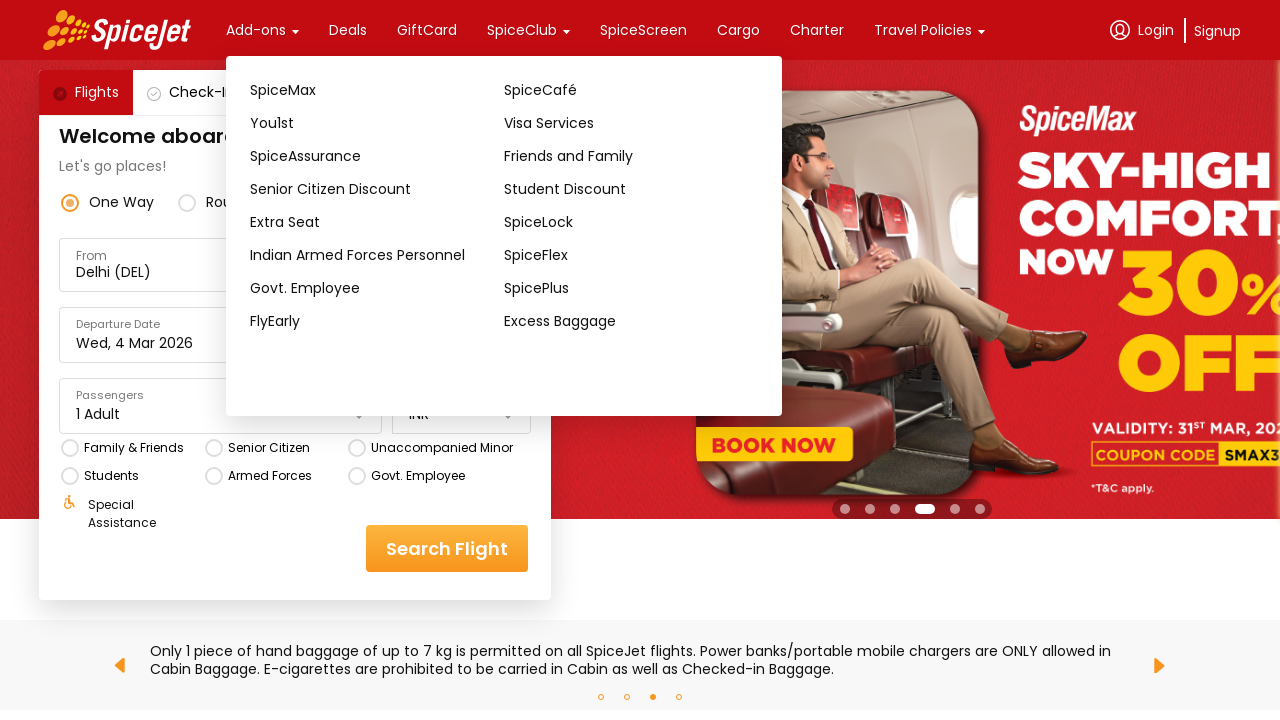

Verified dropdown item is visible
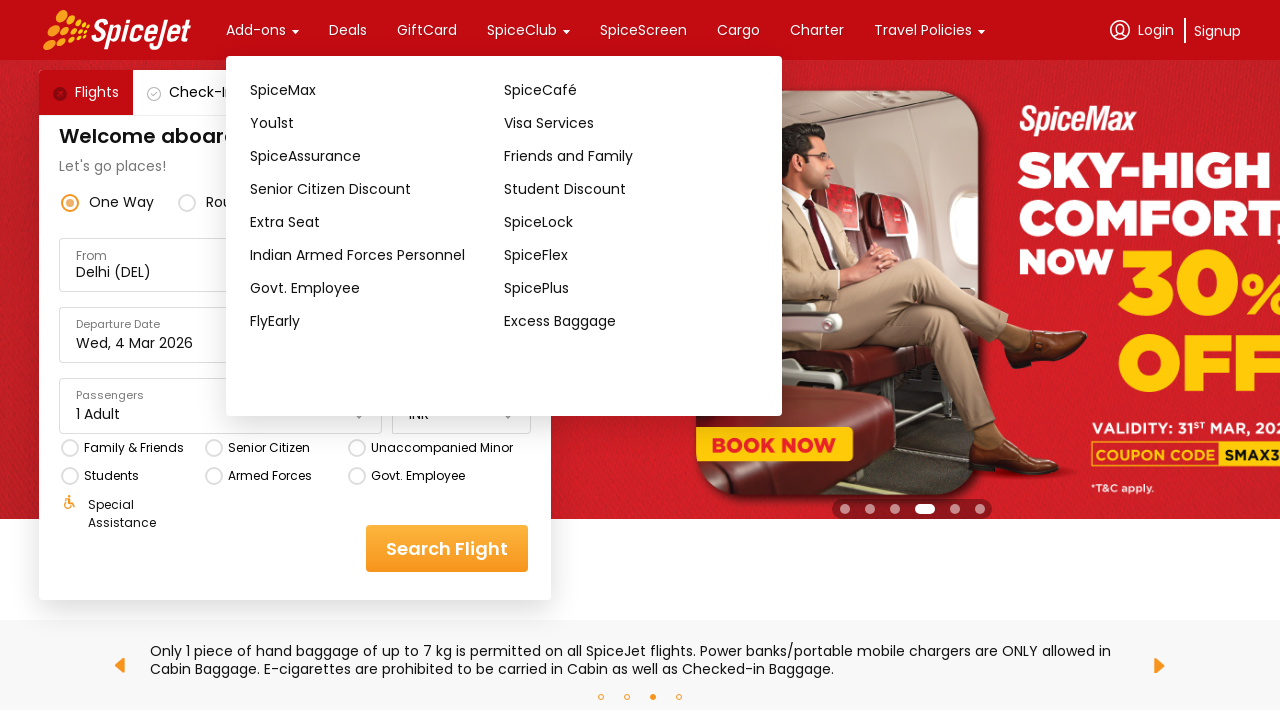

Verified dropdown item is visible
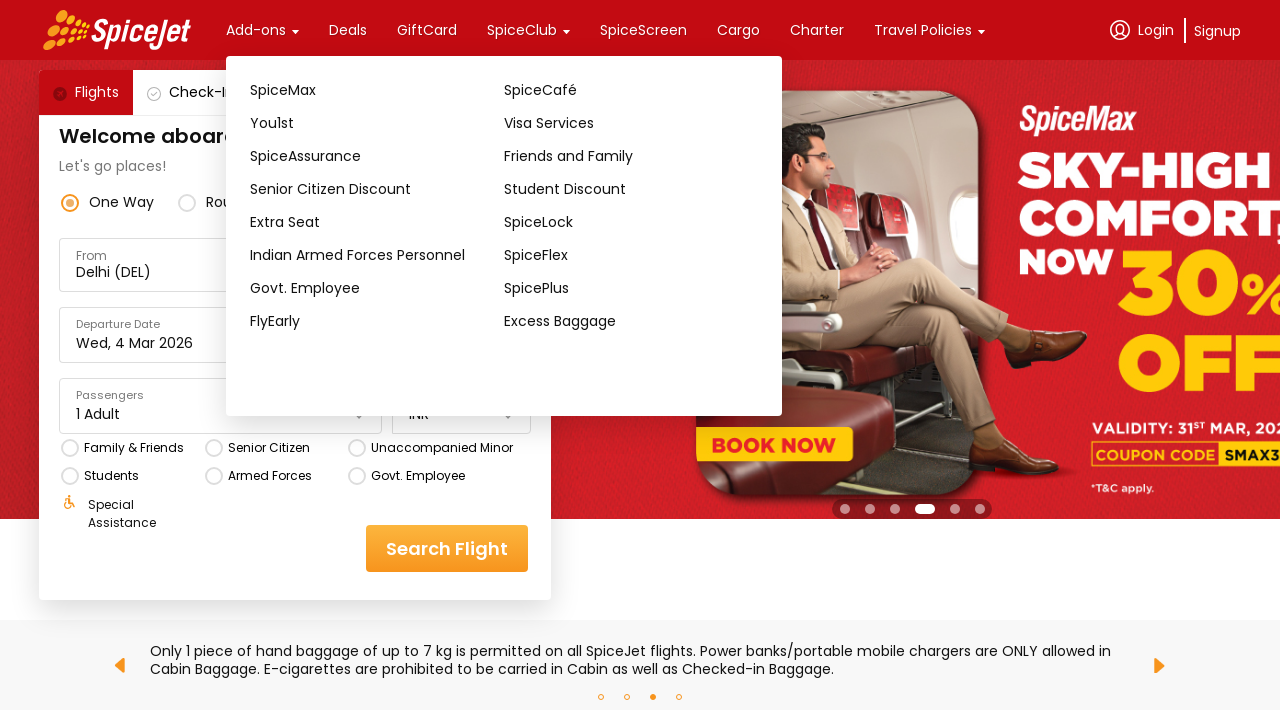

Verified dropdown item is visible
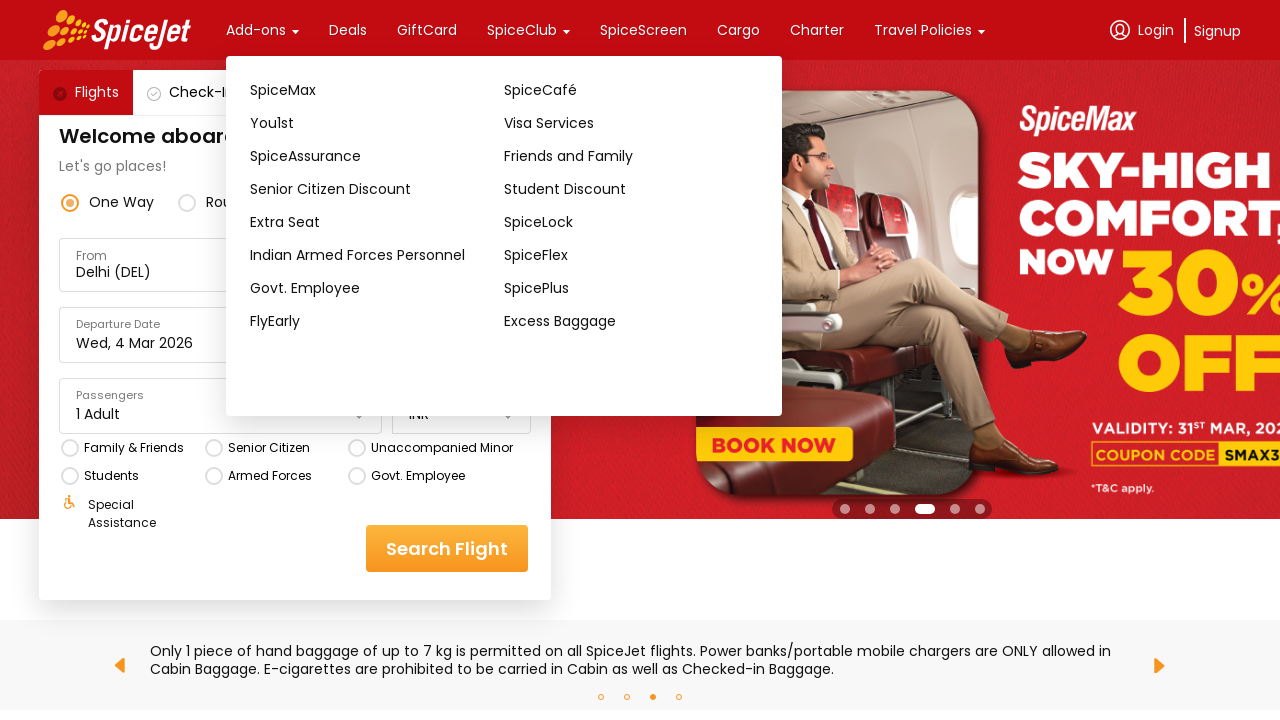

Verified dropdown item is visible
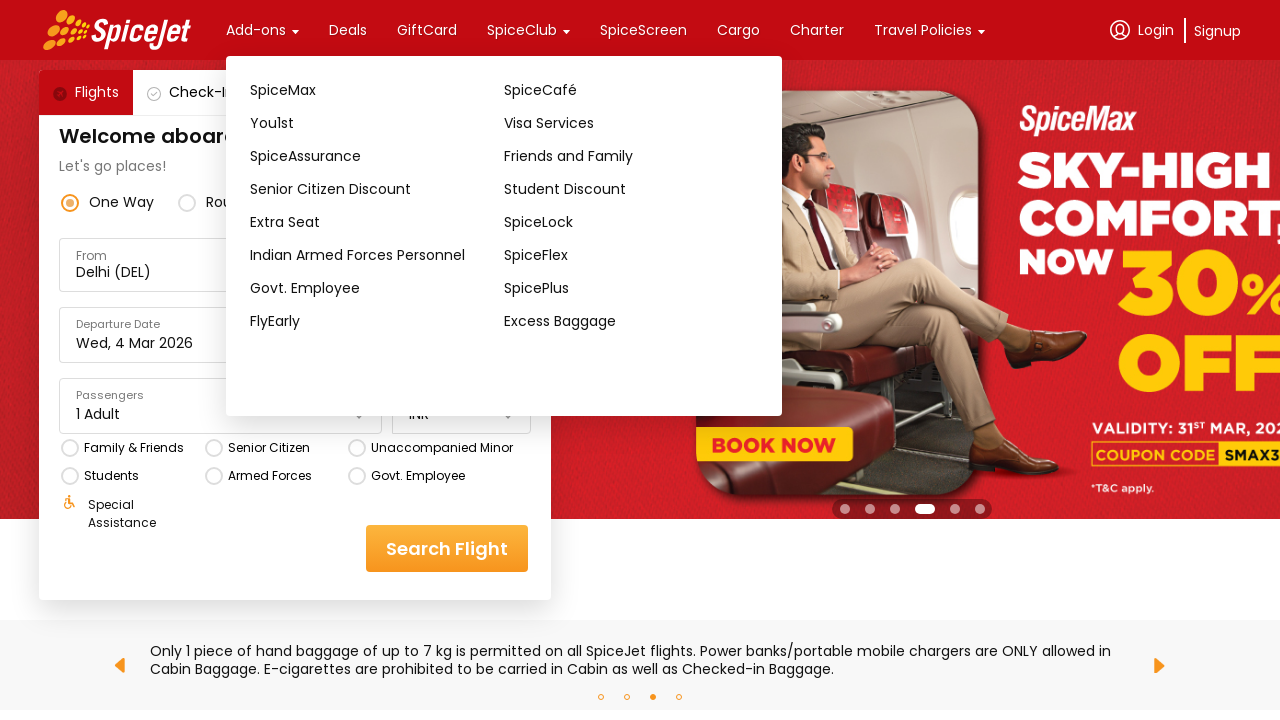

Verified dropdown item is visible
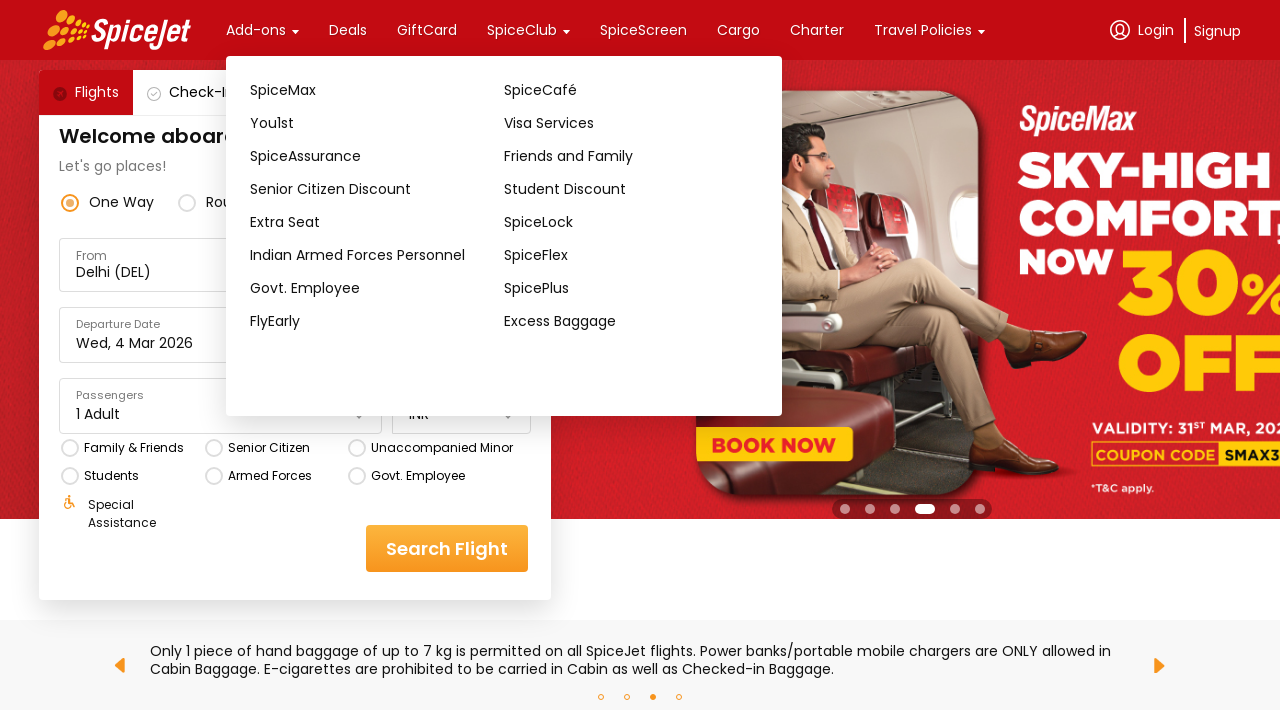

Verified dropdown item is visible
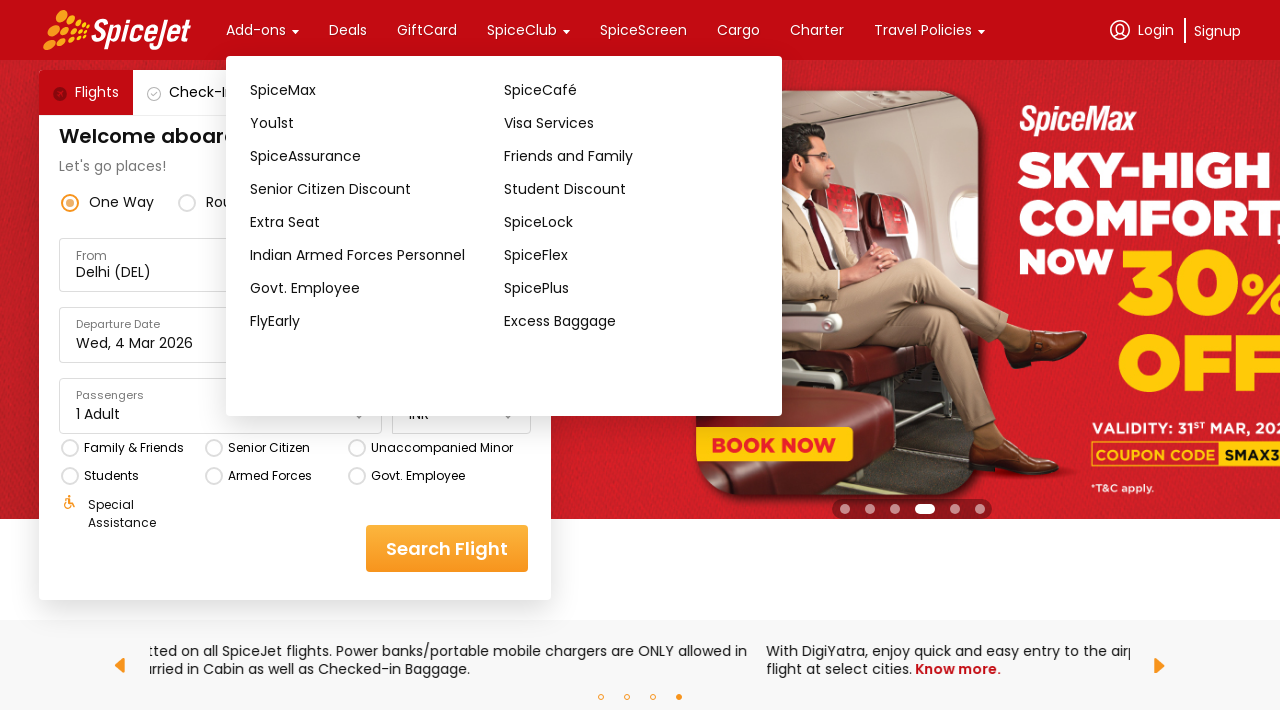

Verified dropdown item is visible
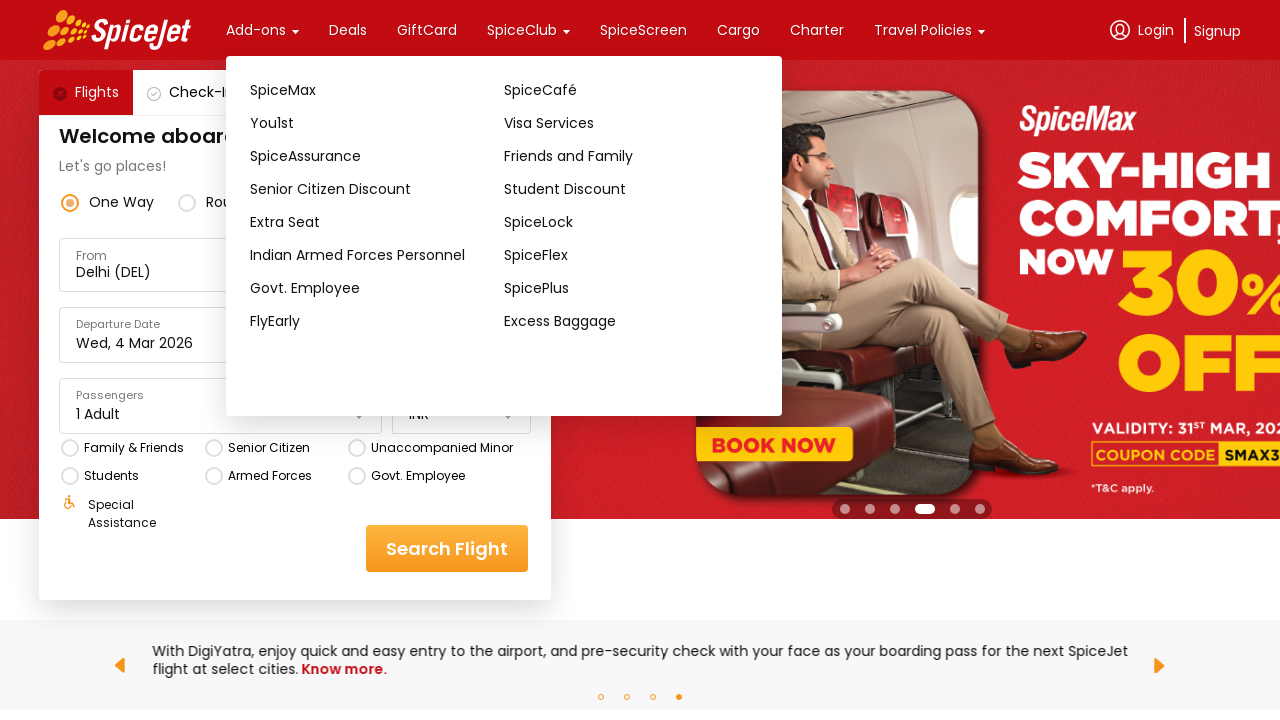

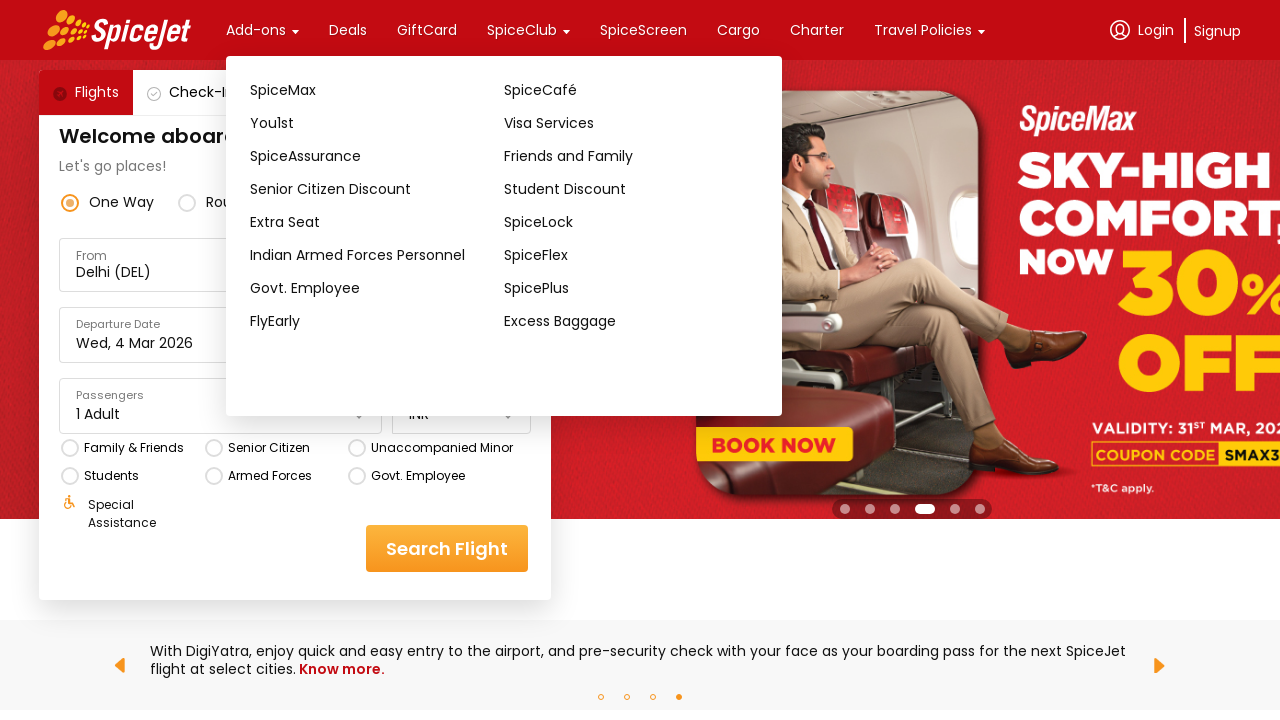